Tests sorting the Due column in descending order by clicking the column header twice and verifying the values are sorted in reverse order

Starting URL: http://the-internet.herokuapp.com/tables

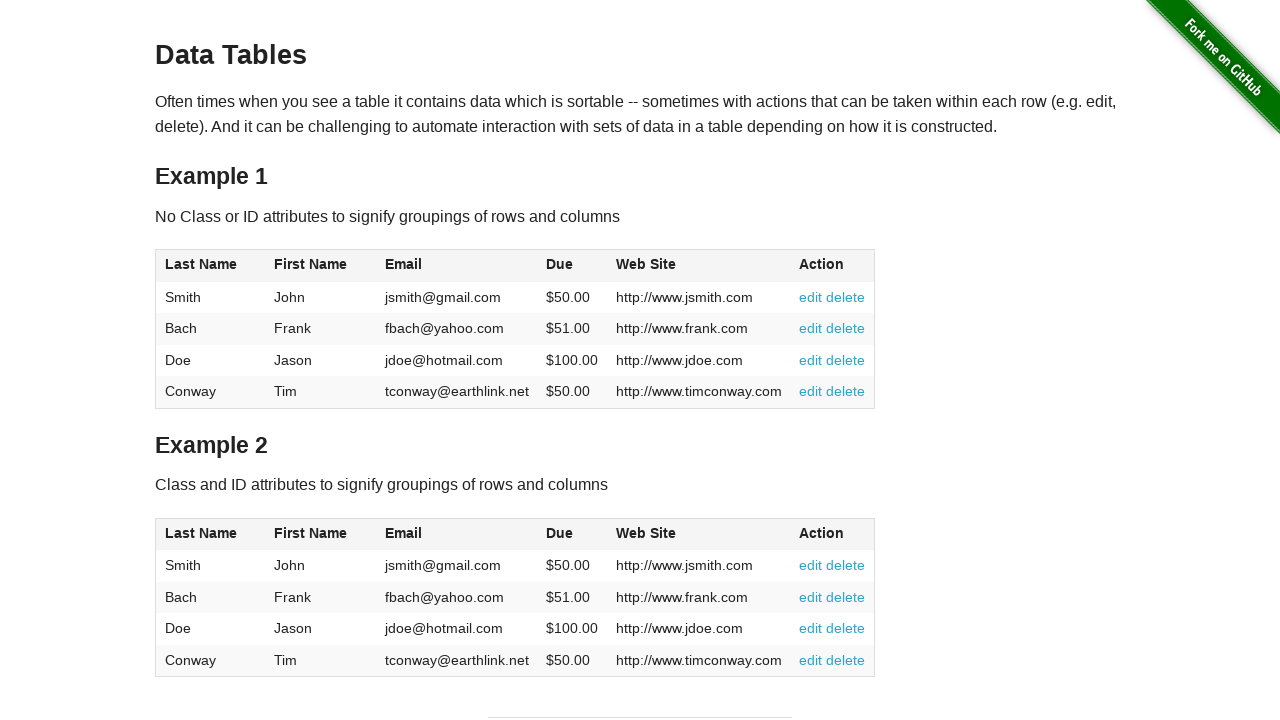

Clicked Due column header (4th column) first time for ascending sort at (572, 266) on #table1 thead tr th:nth-of-type(4)
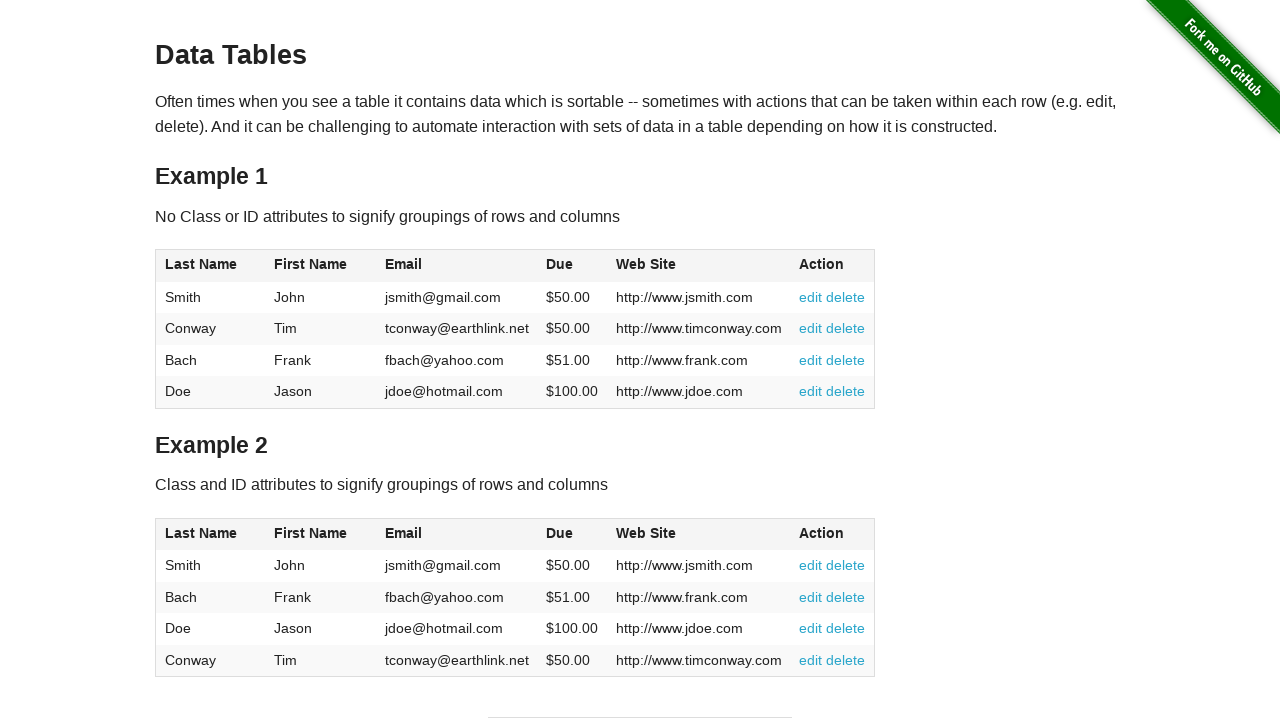

Clicked Due column header again to toggle to descending sort at (572, 266) on #table1 thead tr th:nth-of-type(4)
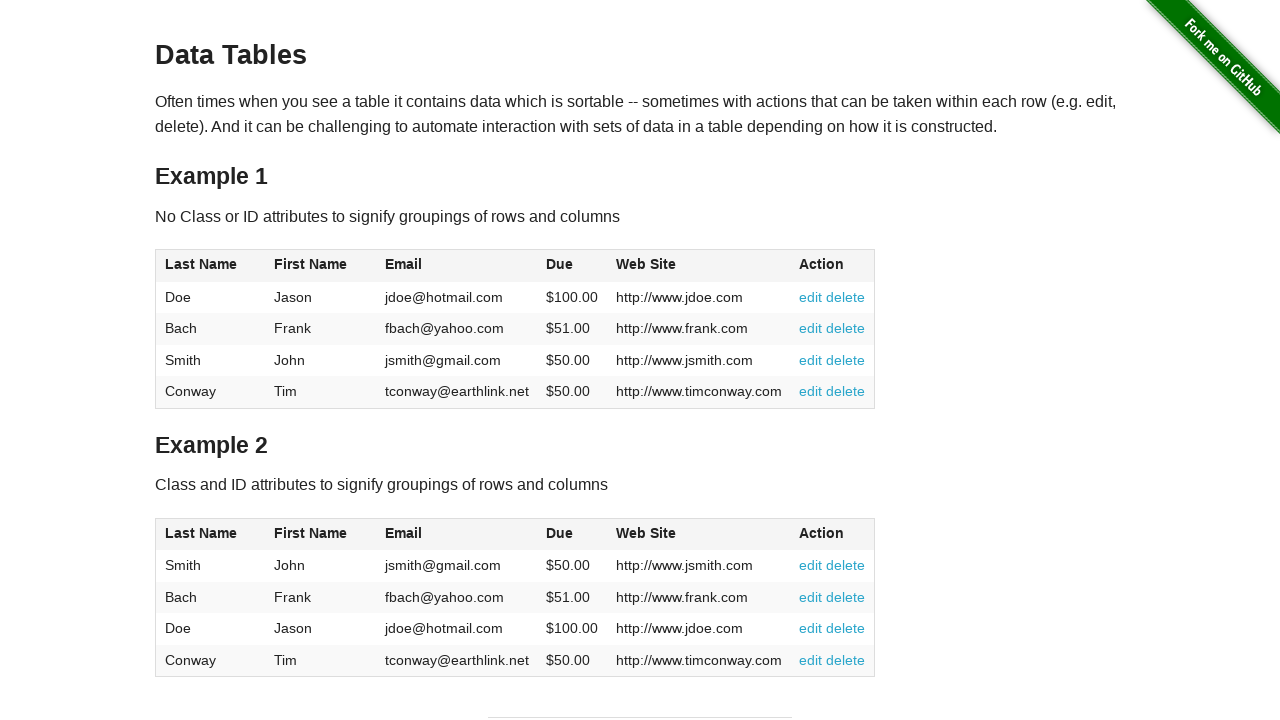

Table data loaded and Due column values are present
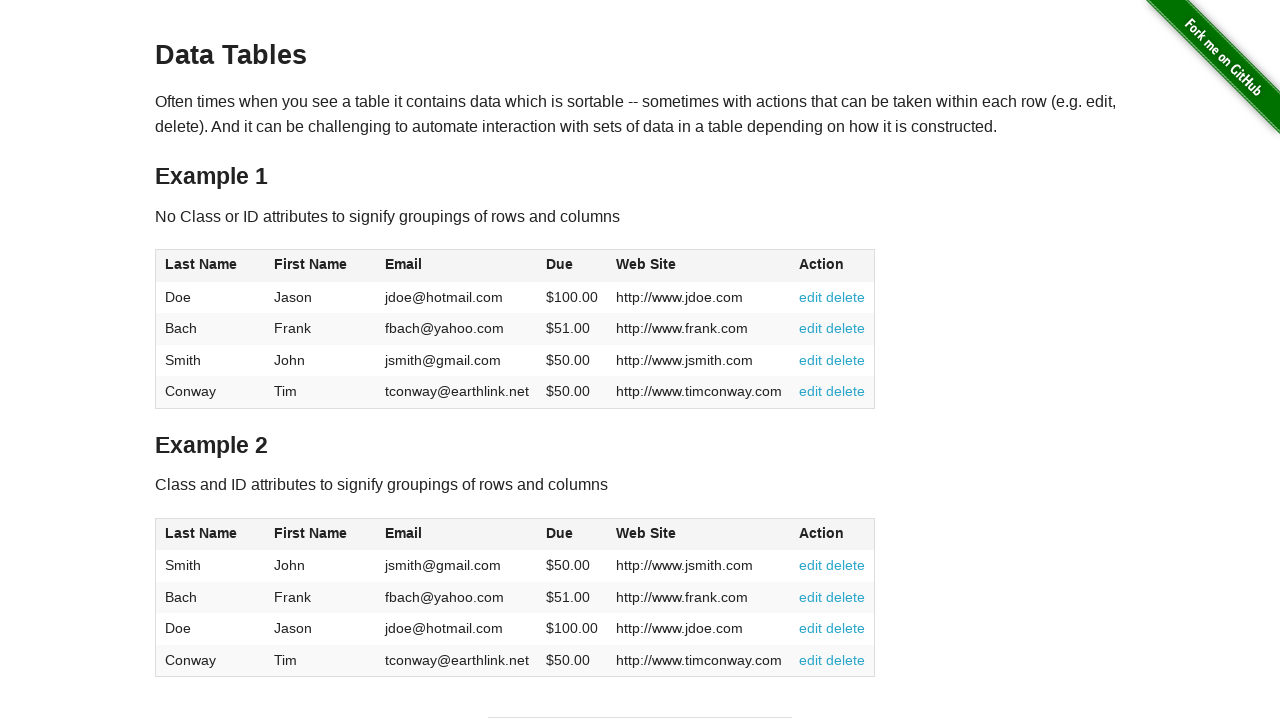

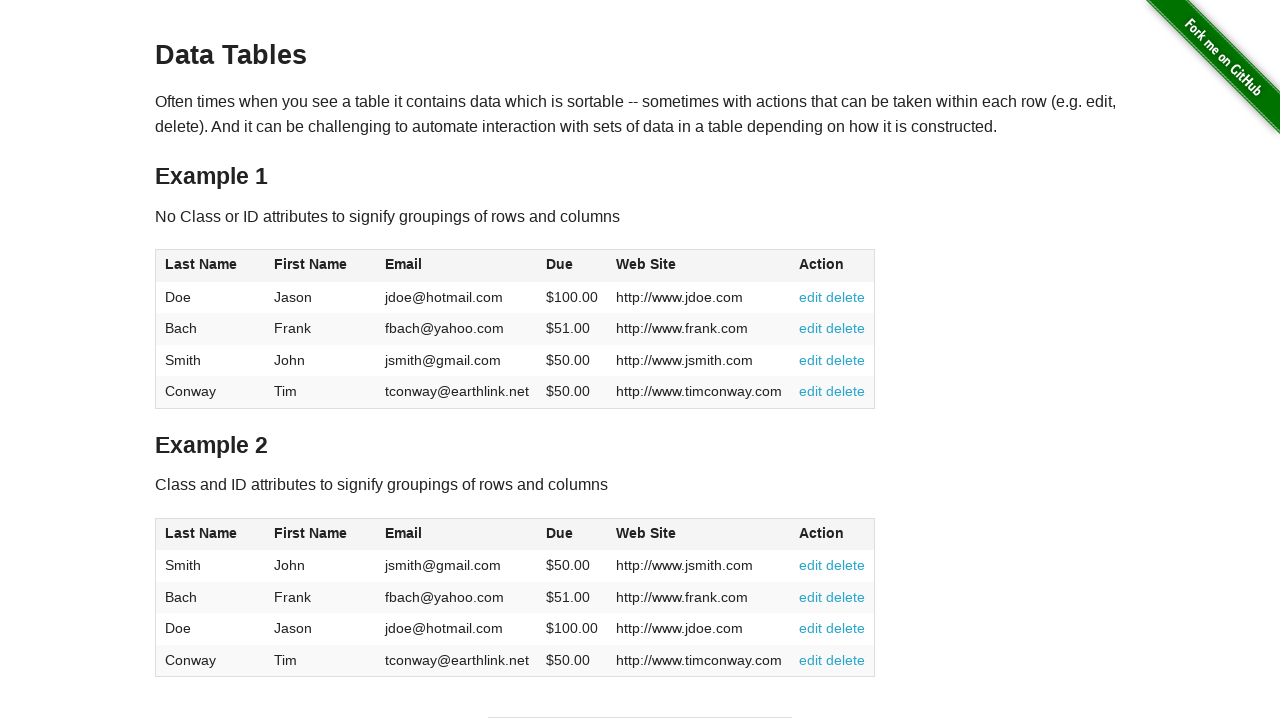